Tests form submission by filling in all fields except zip-code, submitting the form, and verifying that the zip-code field is highlighted red (invalid) while all other fields are highlighted green (valid).

Starting URL: https://bonigarcia.dev/selenium-webdriver-java/data-types.html

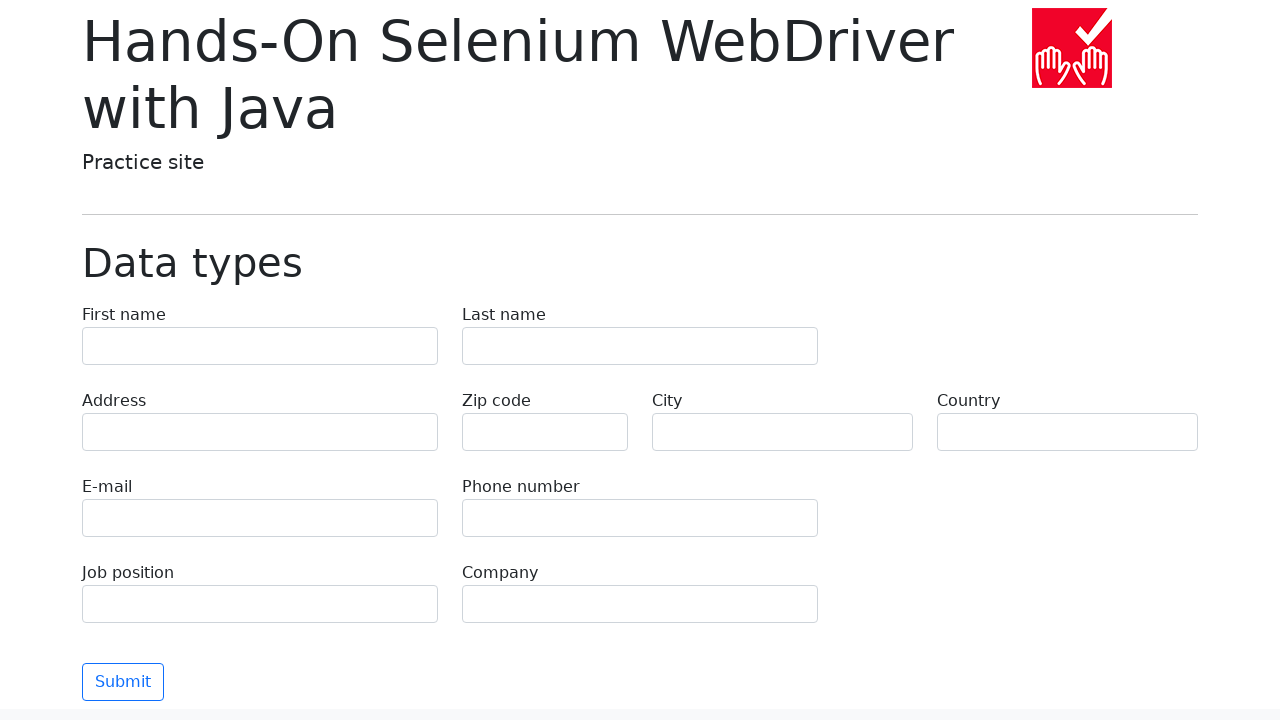

Navigated to data types form page
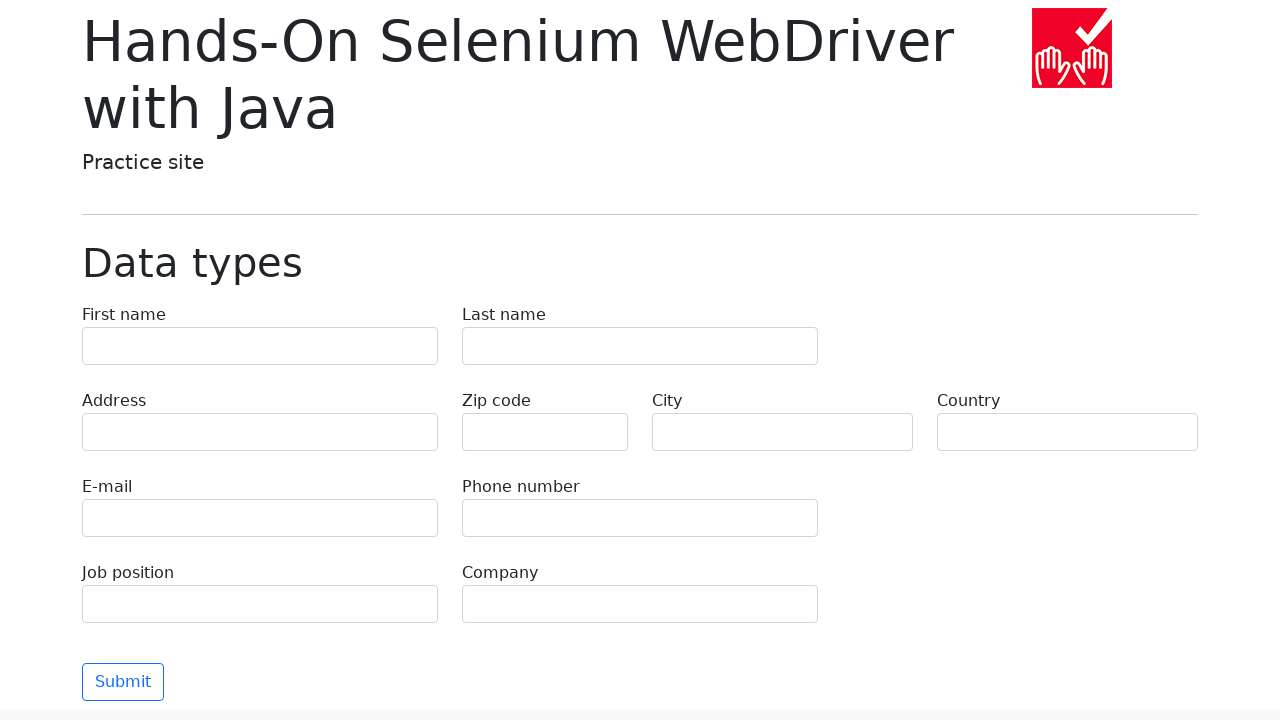

Filled first-name field with 'Иван' on input[name='first-name']
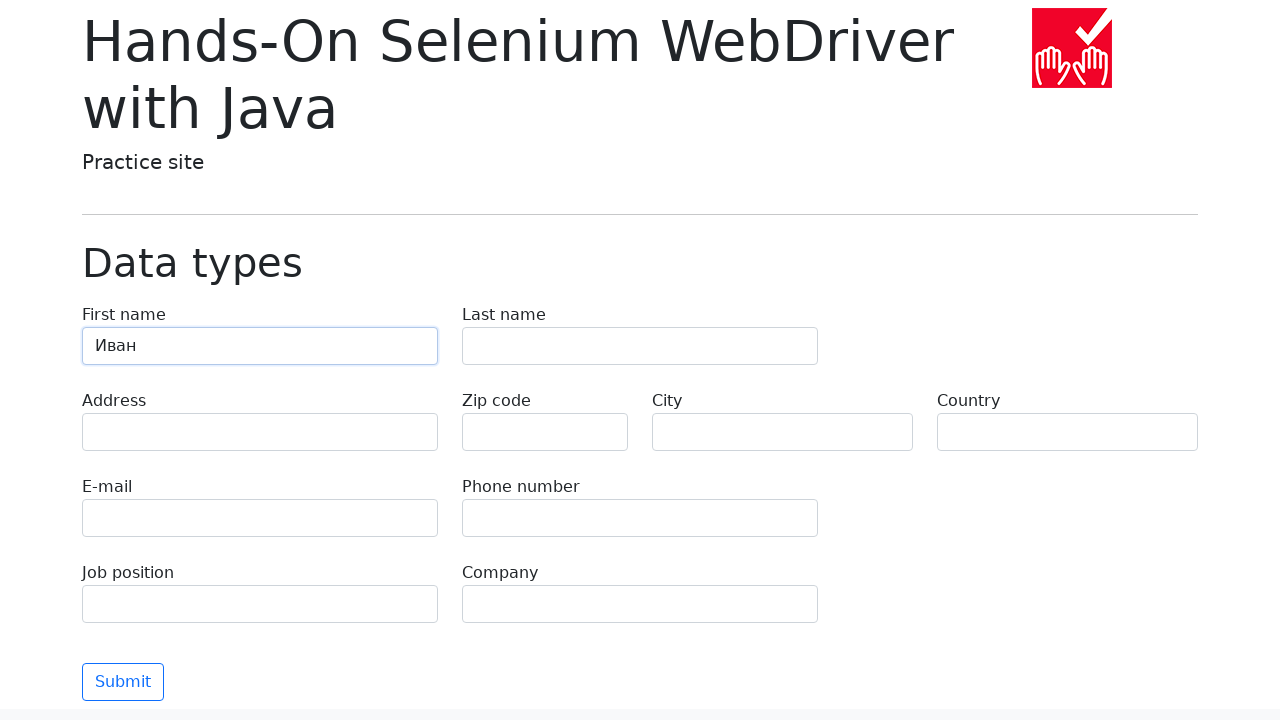

Filled last-name field with 'Петров' on input[name='last-name']
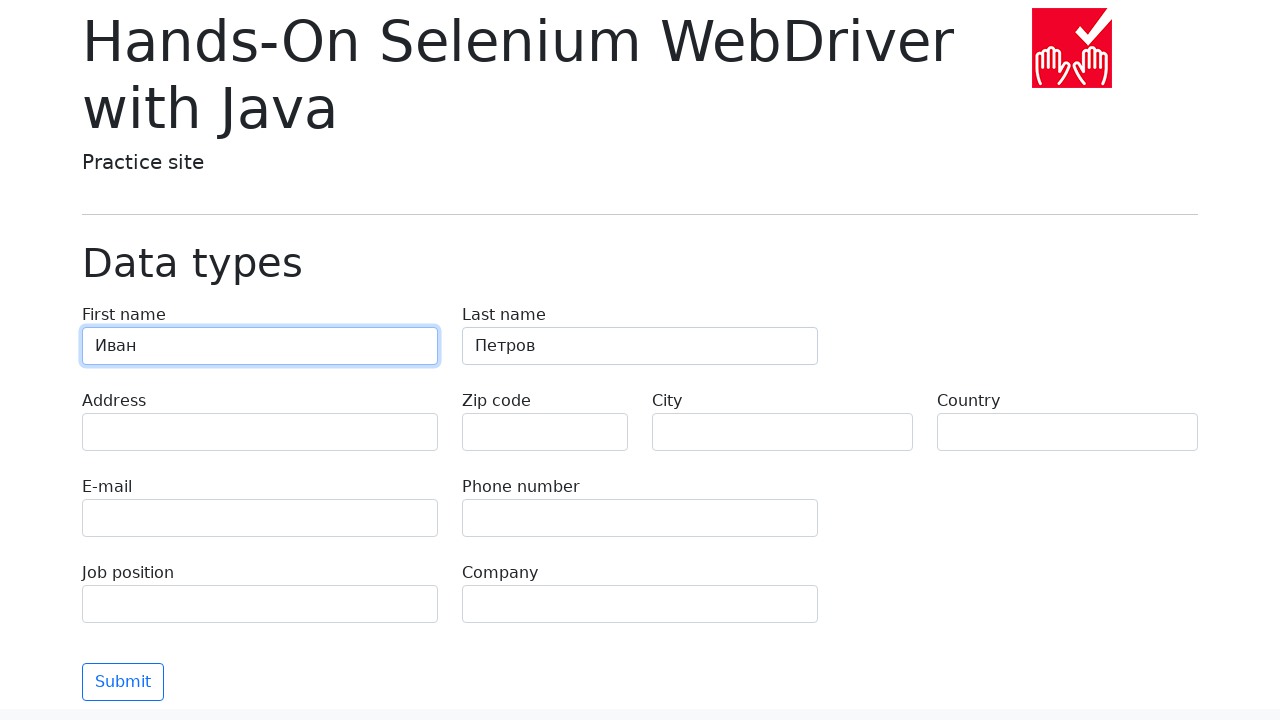

Filled address field with 'Ленина, 55-3' on input[name='address']
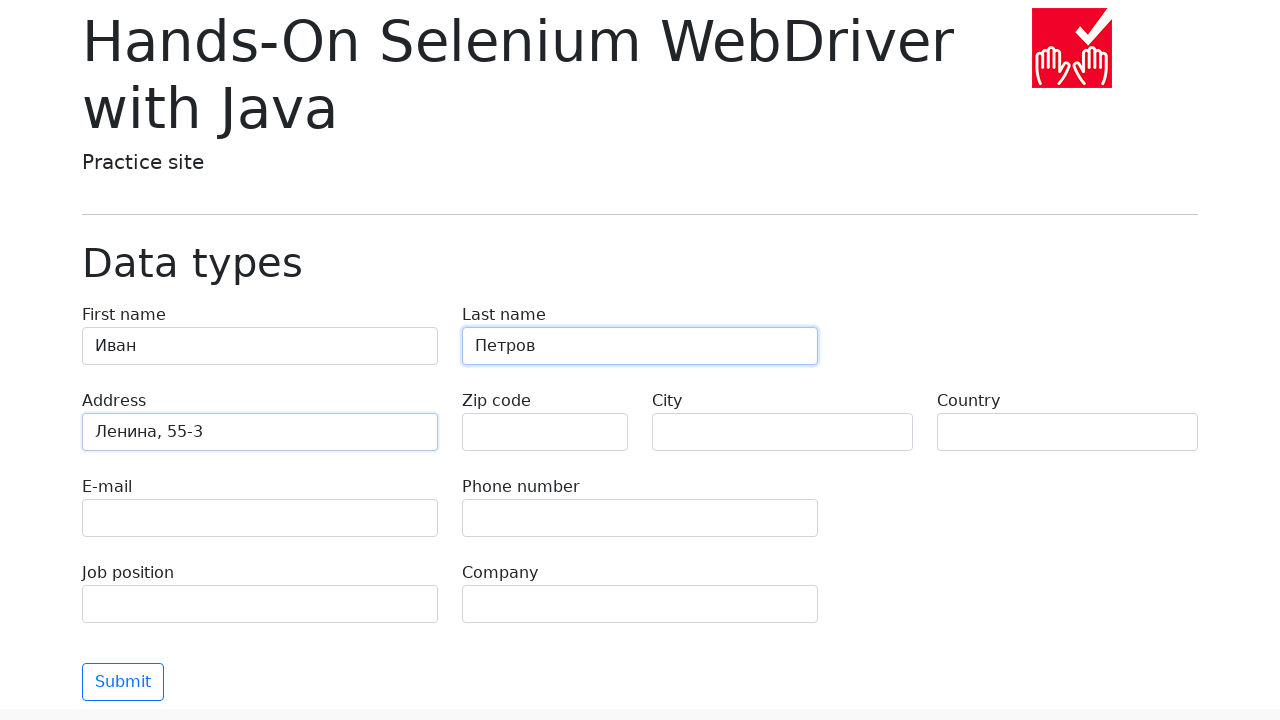

Filled e-mail field with 'test@skypro.com' on input[name='e-mail']
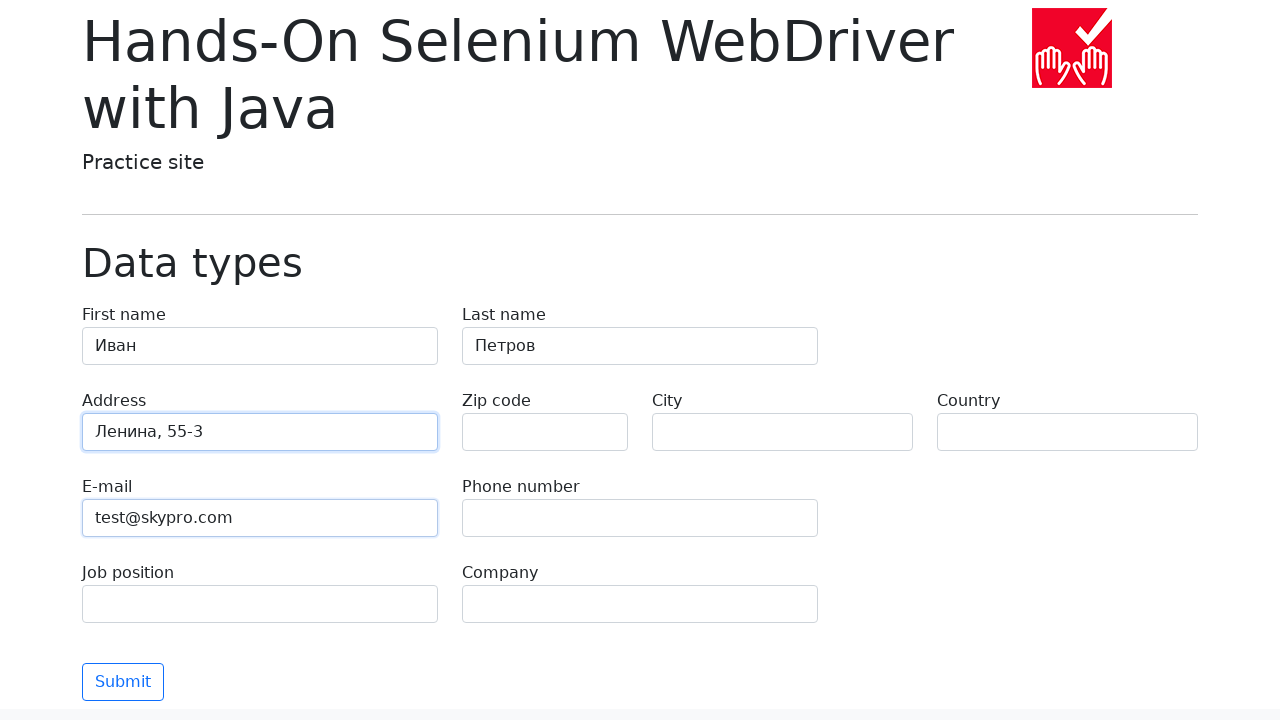

Filled phone field with '+7985899998787' on input[name='phone']
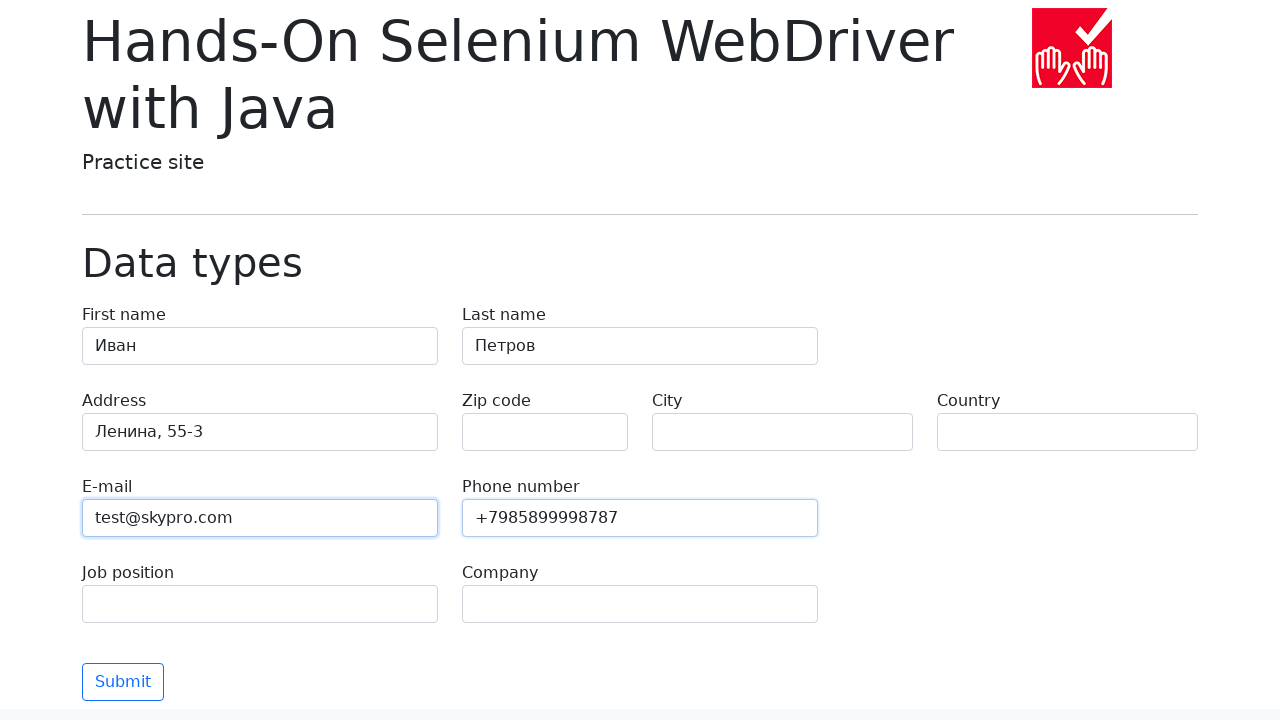

Left zip-code field empty to trigger validation error on input[name='zip-code']
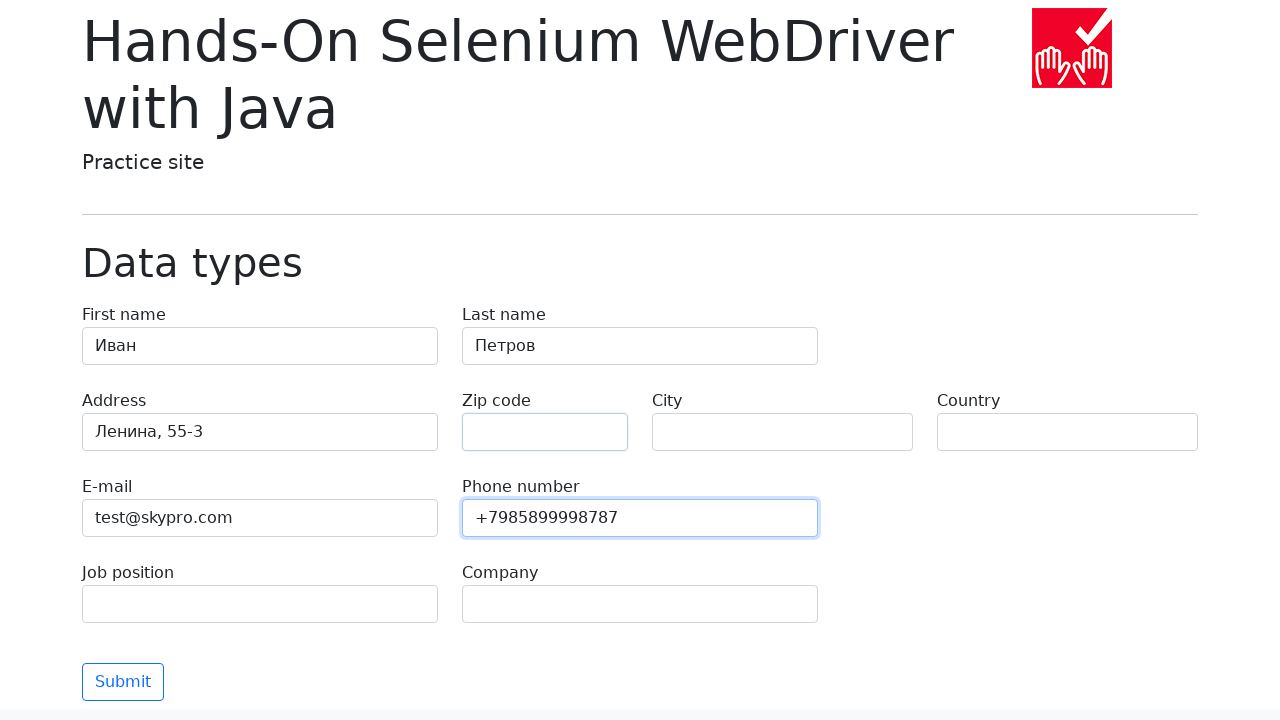

Filled city field with 'Москва' on input[name='city']
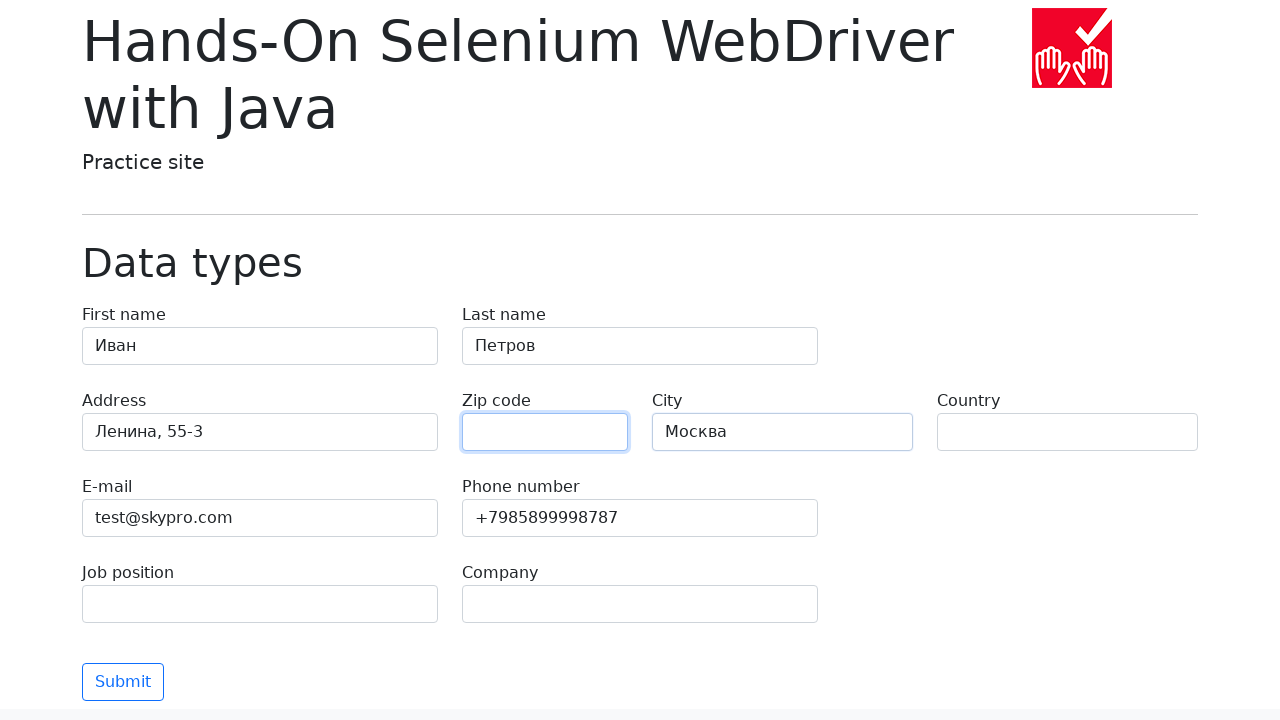

Filled country field with 'Россия' on input[name='country']
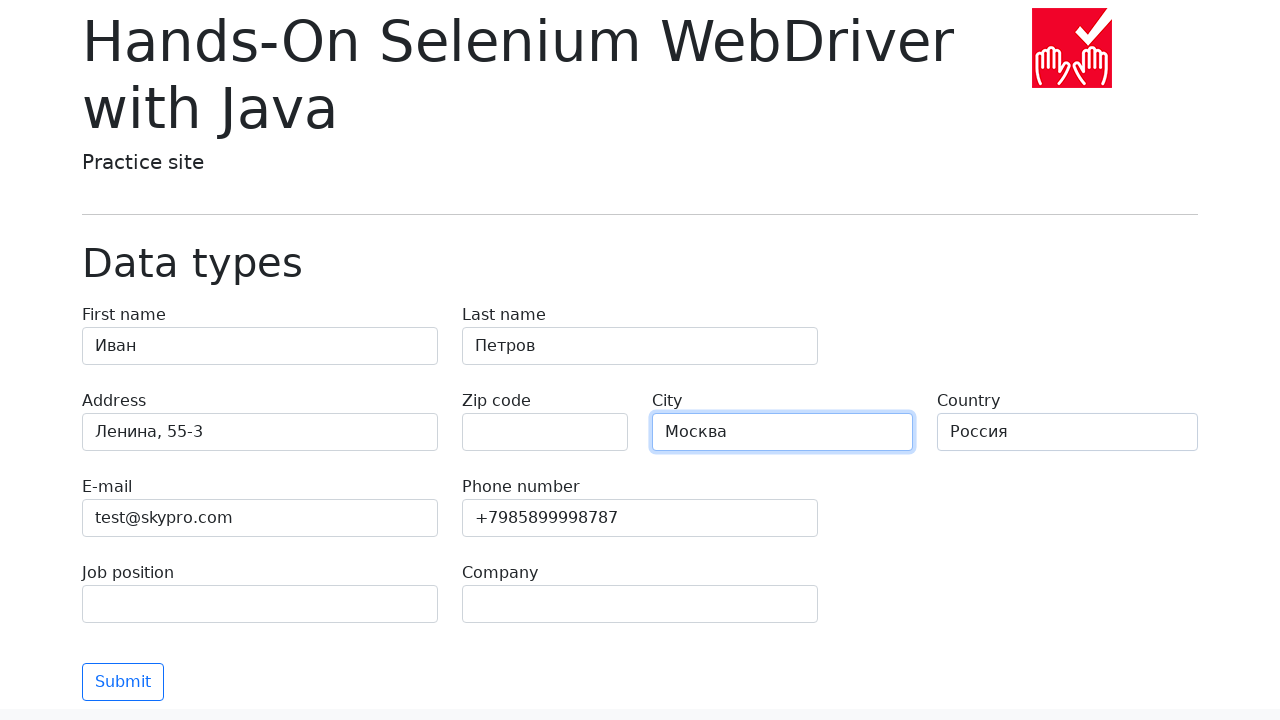

Filled job-position field with 'QA' on input[name='job-position']
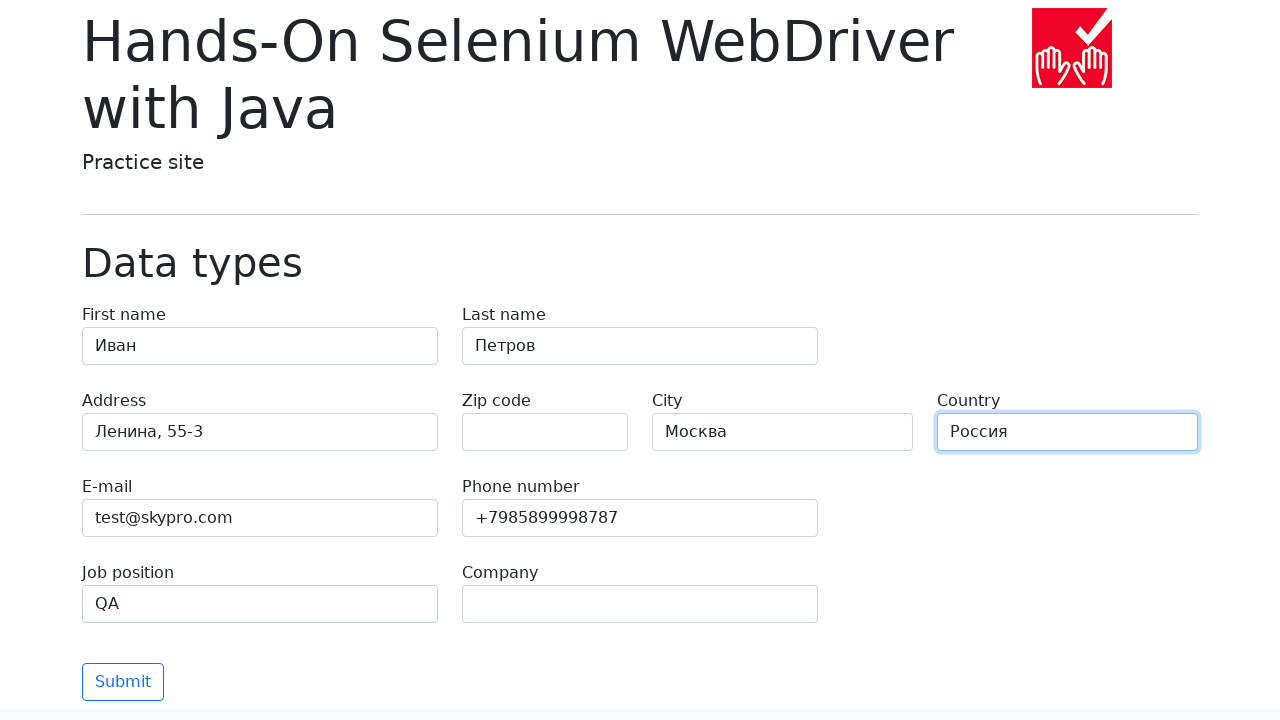

Filled company field with 'SkyPro' on input[name='company']
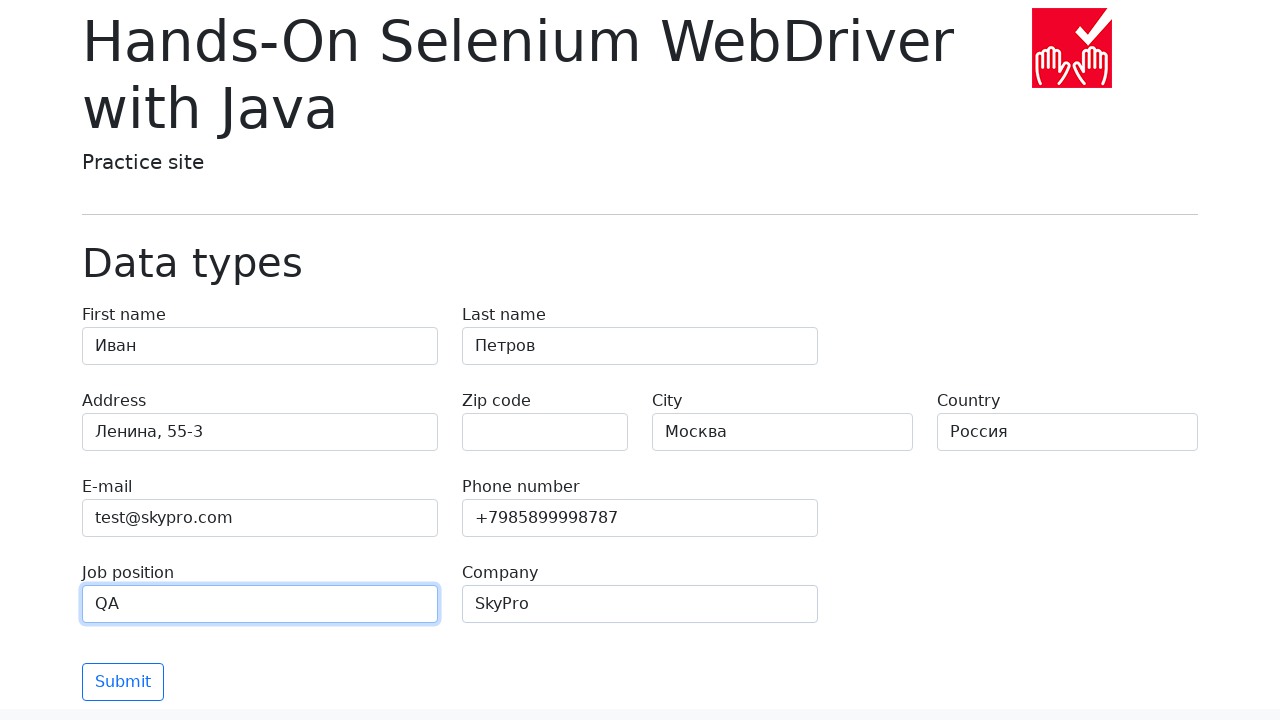

Clicked submit button to submit form at (123, 682) on button[type='submit']
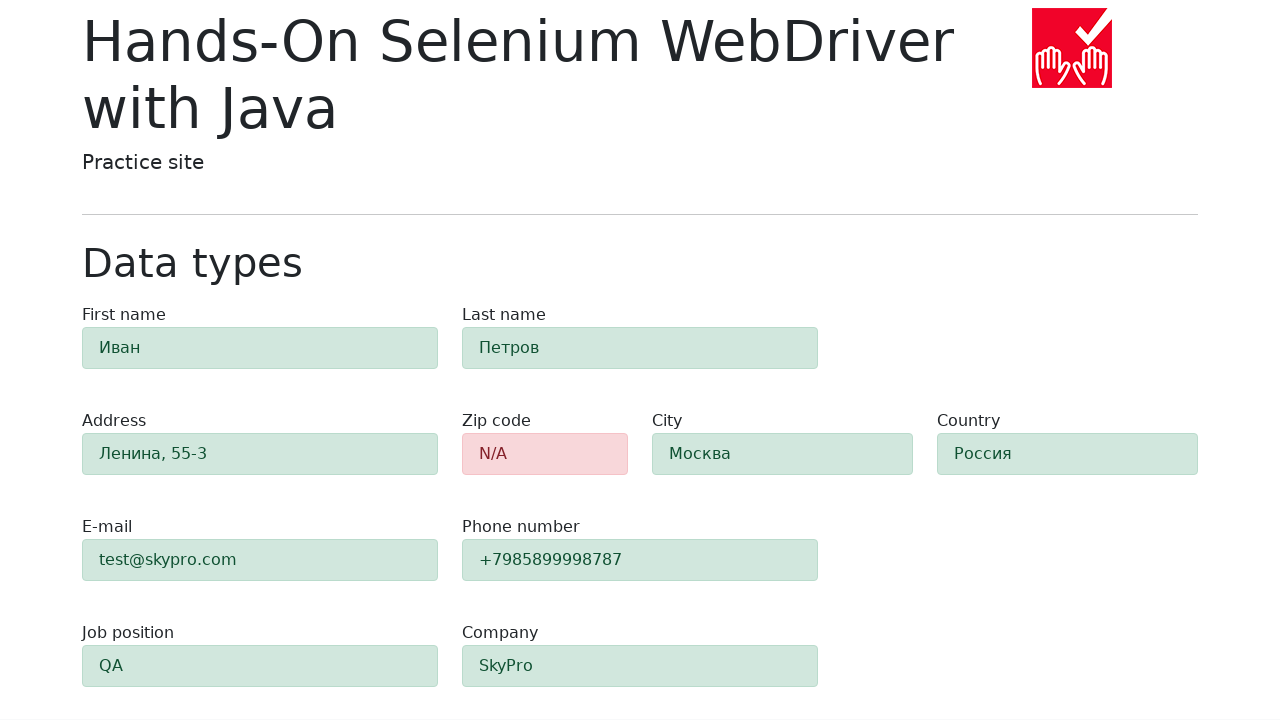

Verified zip-code field is highlighted red (invalid) with alert-danger class
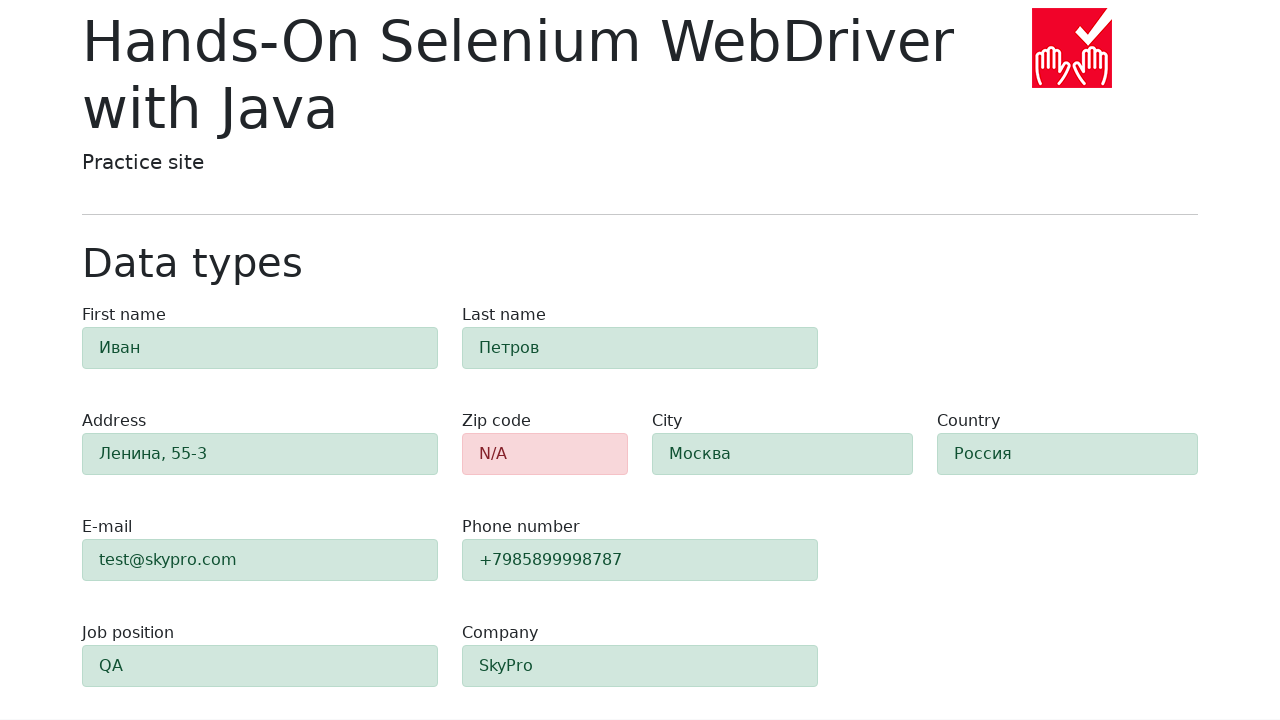

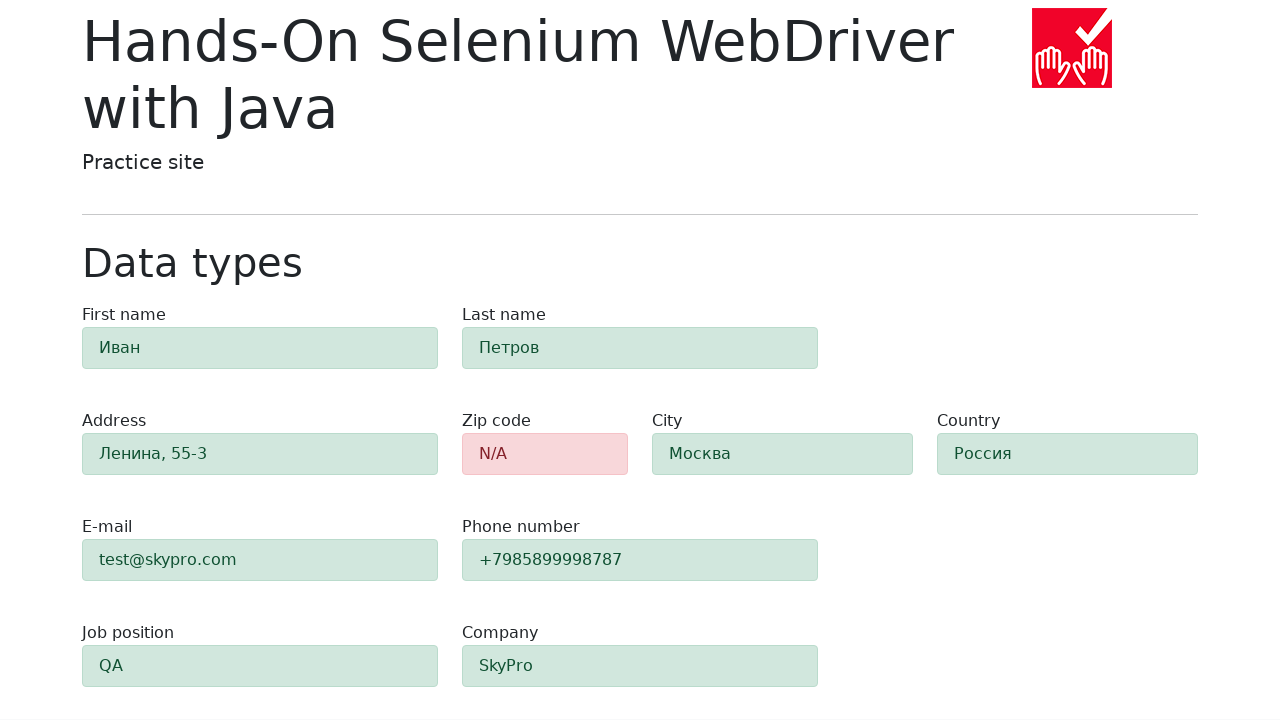